Tests the forgot password link on the login page by clicking it and verifying the reset password heading appears on the subsequent page.

Starting URL: https://beta.docuport.app

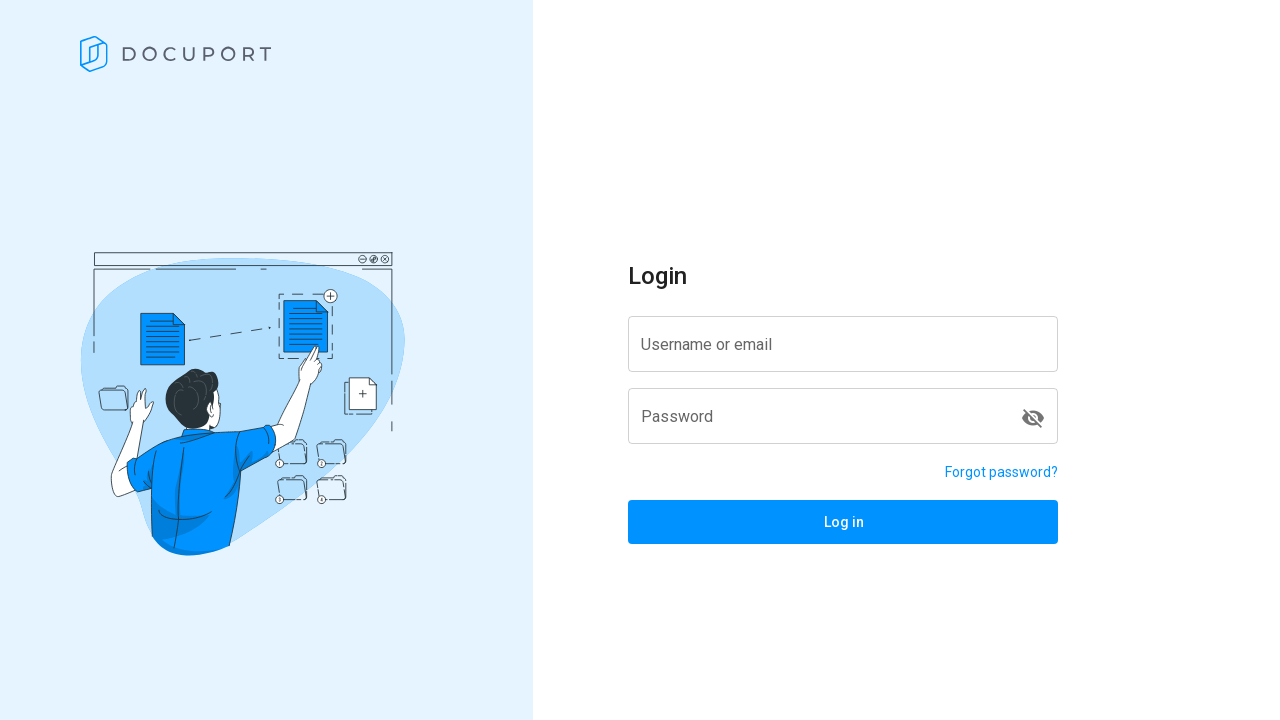

Clicked the forgot password link at (1002, 472) on a[href='/reset-password']
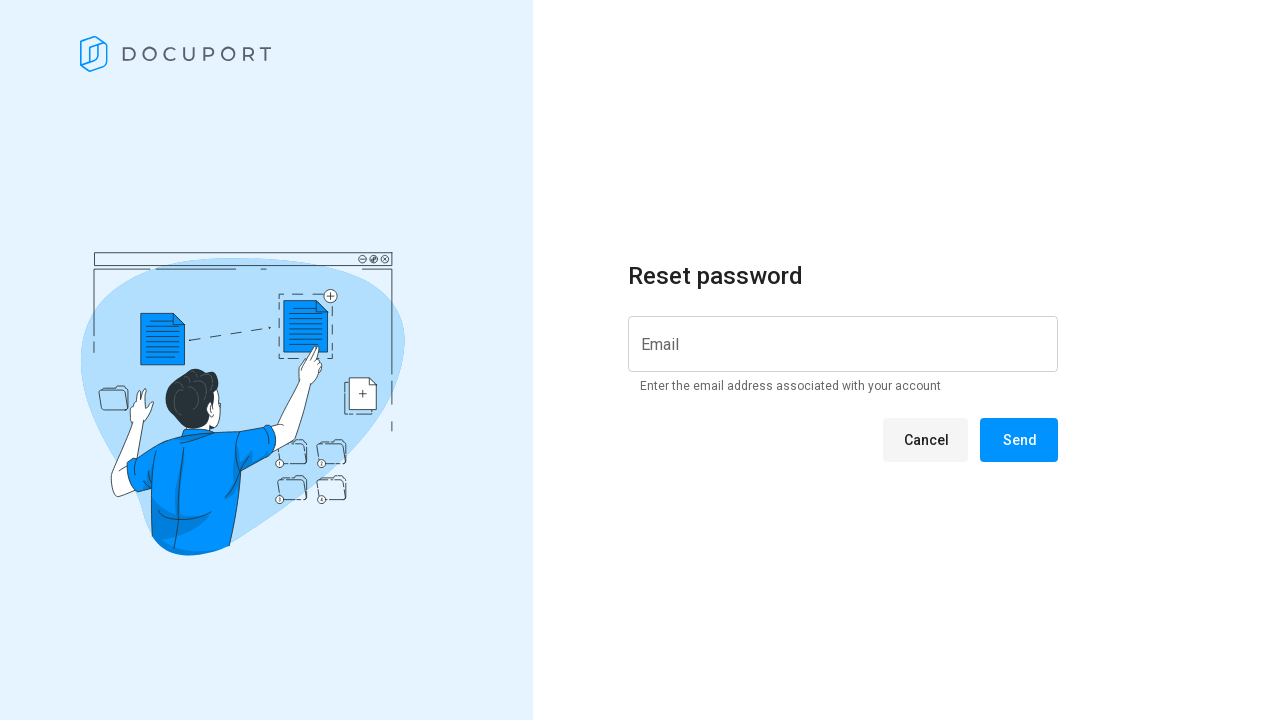

Reset password heading appeared on the page
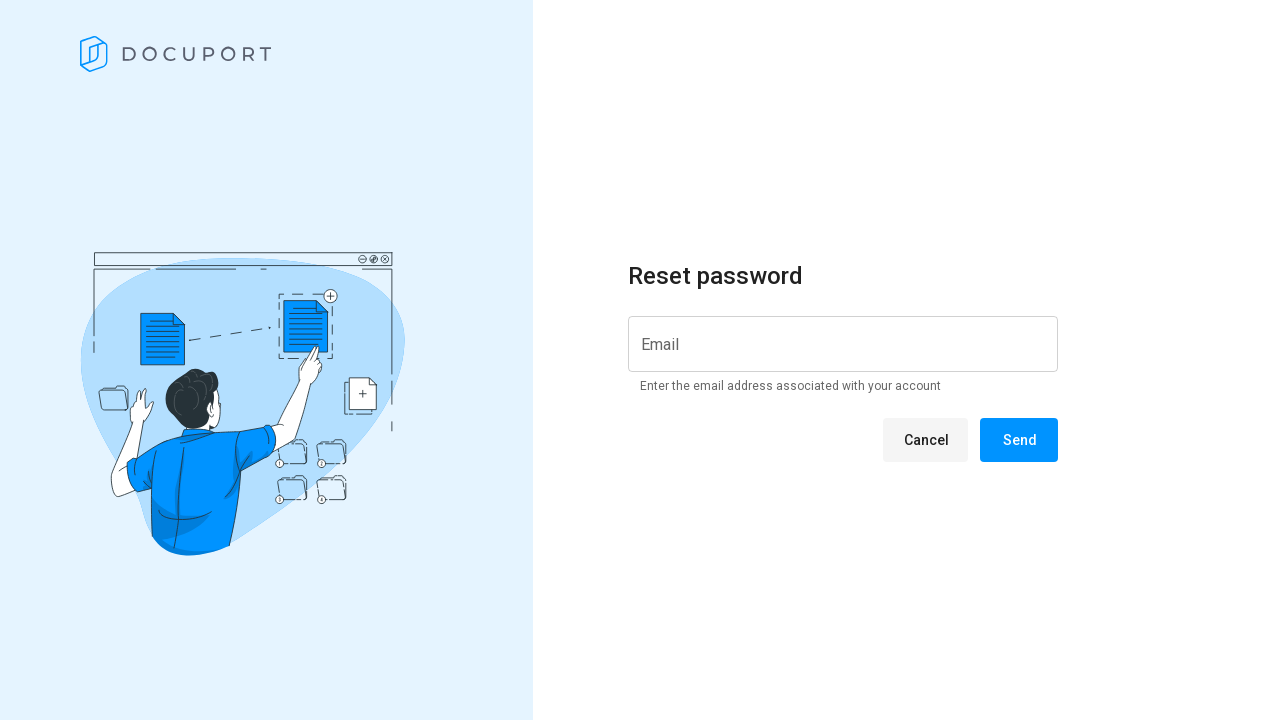

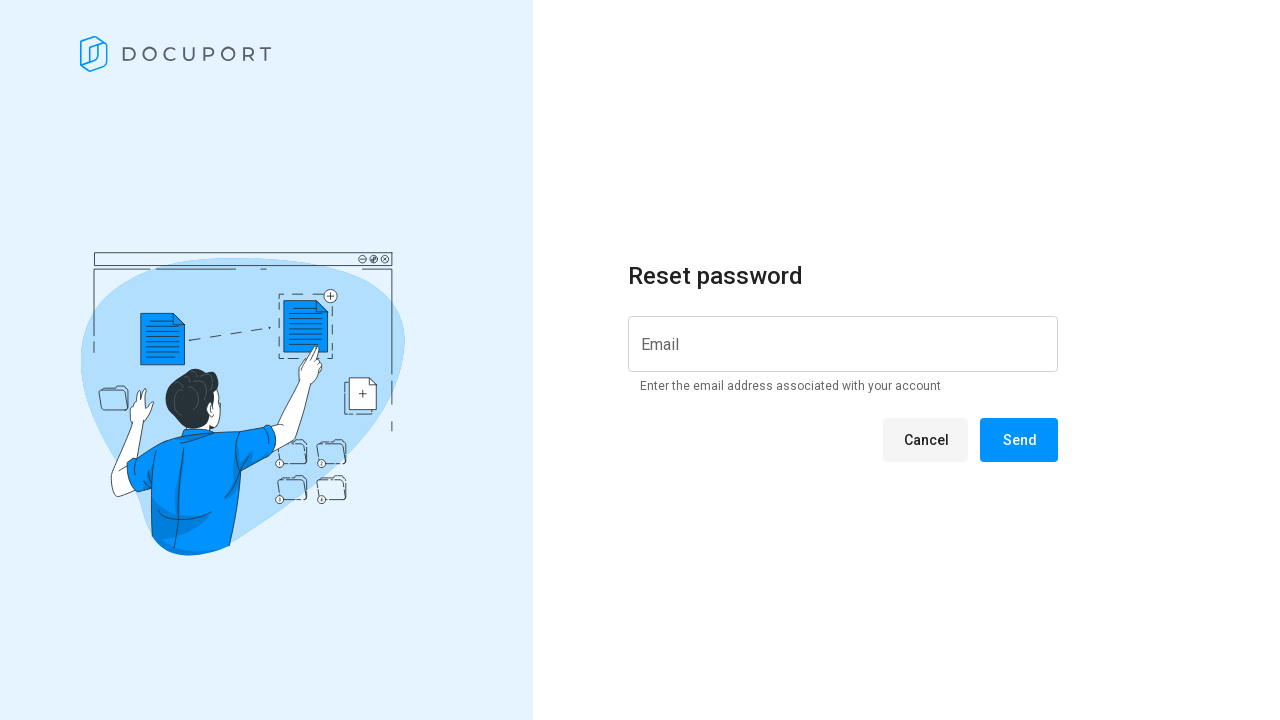